Tests various dropdown selection interactions on a form including selecting from standard dropdowns, autocomplete fields, and custom select components

Starting URL: https://www.leafground.com/select.xhtml

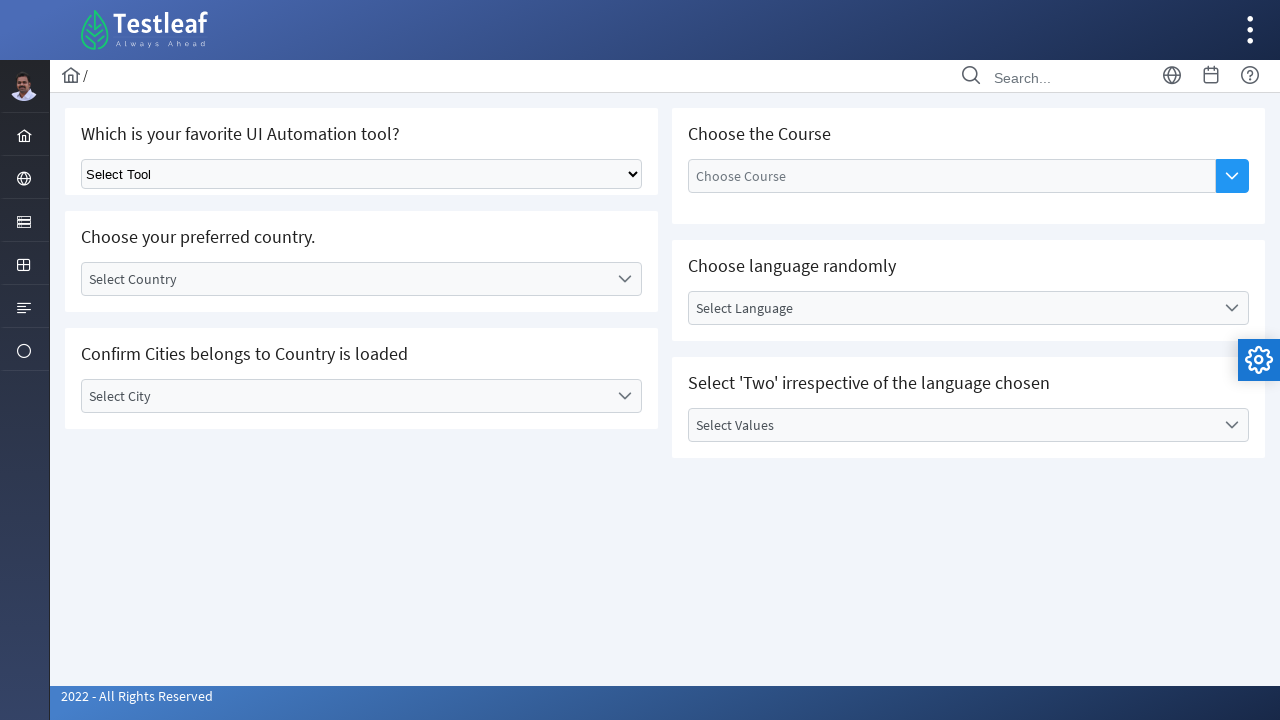

Selected 3rd option from standard HTML select dropdown on select.ui-selectonemenu
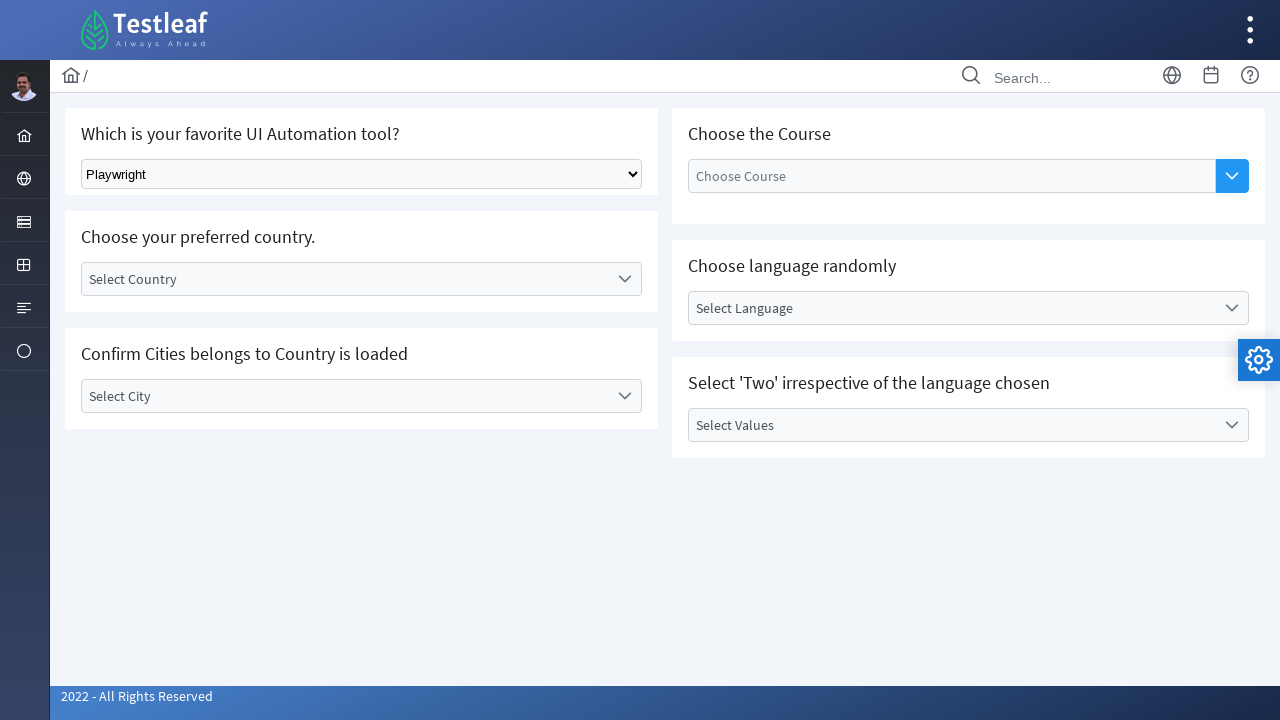

Clicked country dropdown trigger at (624, 279) on (//div[@class='ui-selectonemenu-trigger ui-state-default ui-corner-right'])[1]
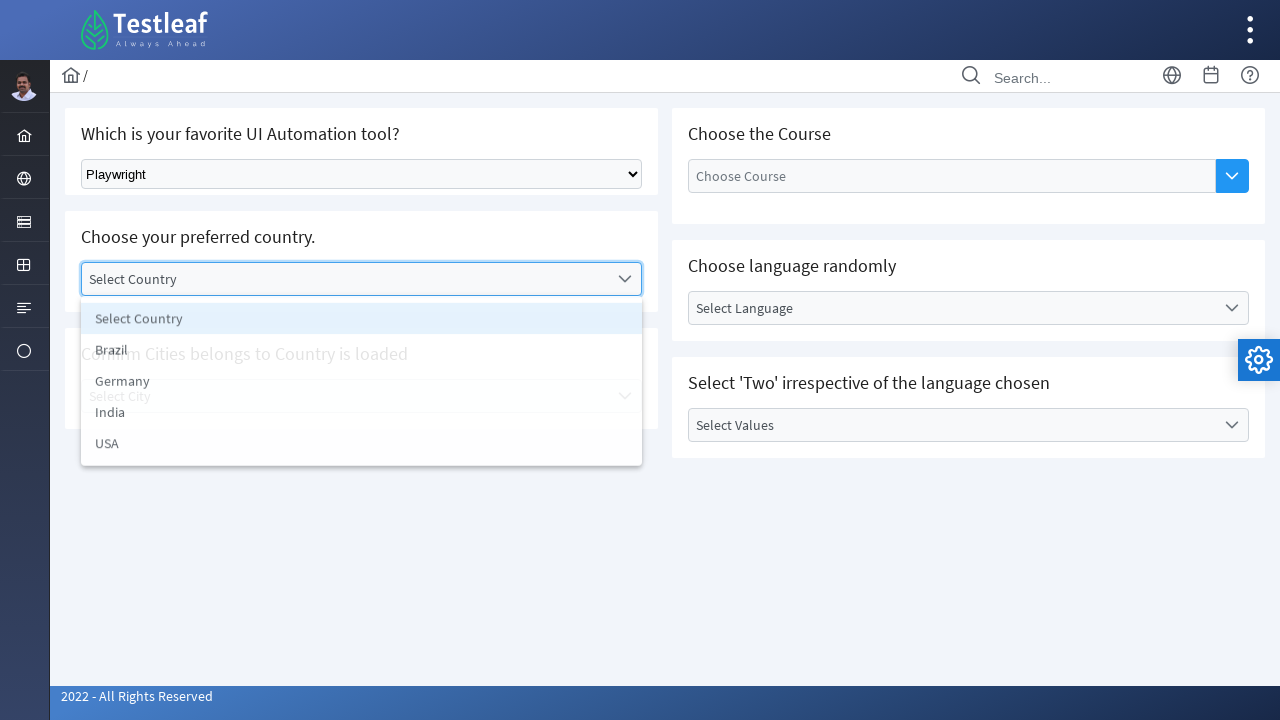

Selected Brazil from country dropdown at (362, 351) on xpath=//li[@data-label='Brazil']
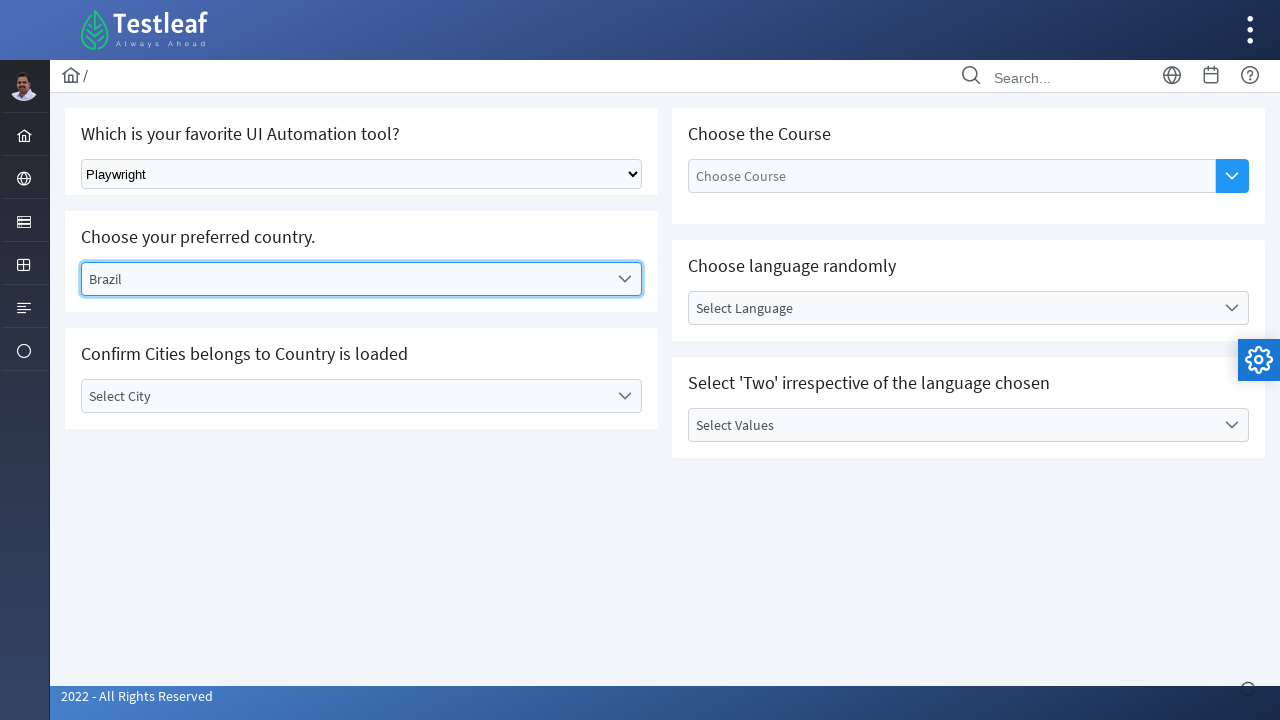

Clicked city dropdown label at (345, 396) on xpath=//label[text()='Select City']
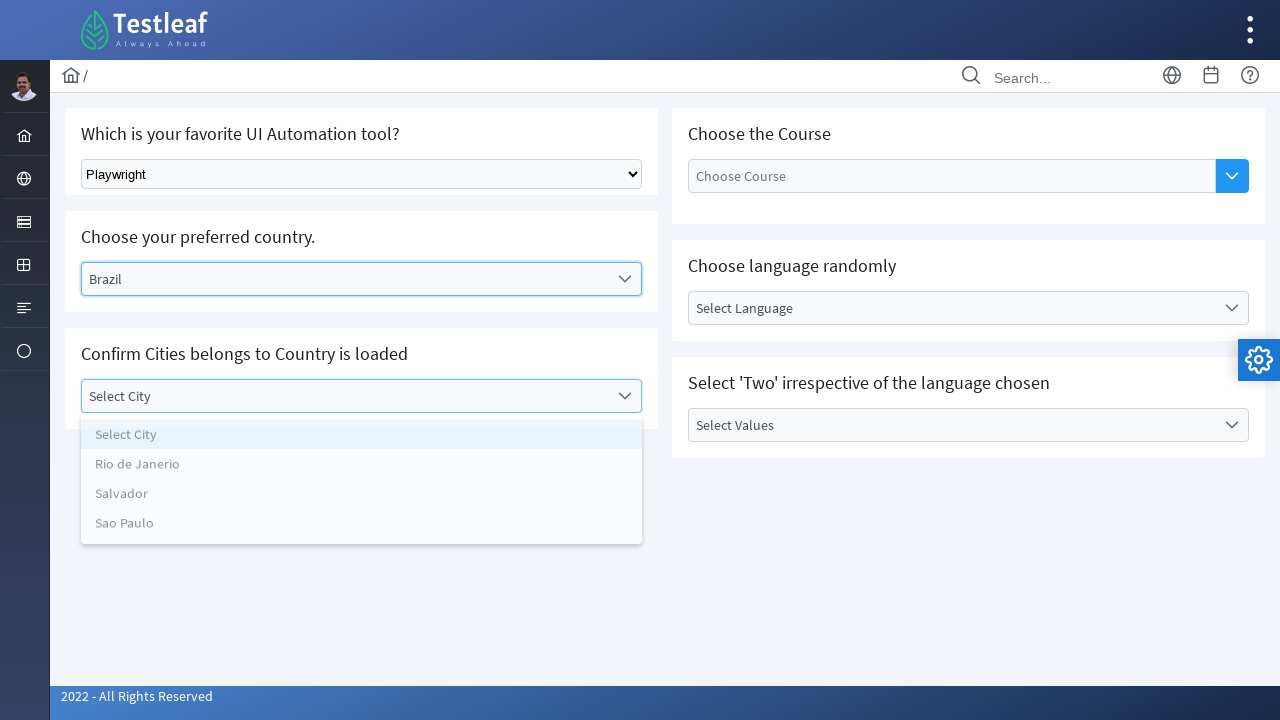

Selected 5th city option from dropdown at (362, 500) on (//li[@class='ui-selectonemenu-item ui-selectonemenu-list-item ui-corner-all'])[
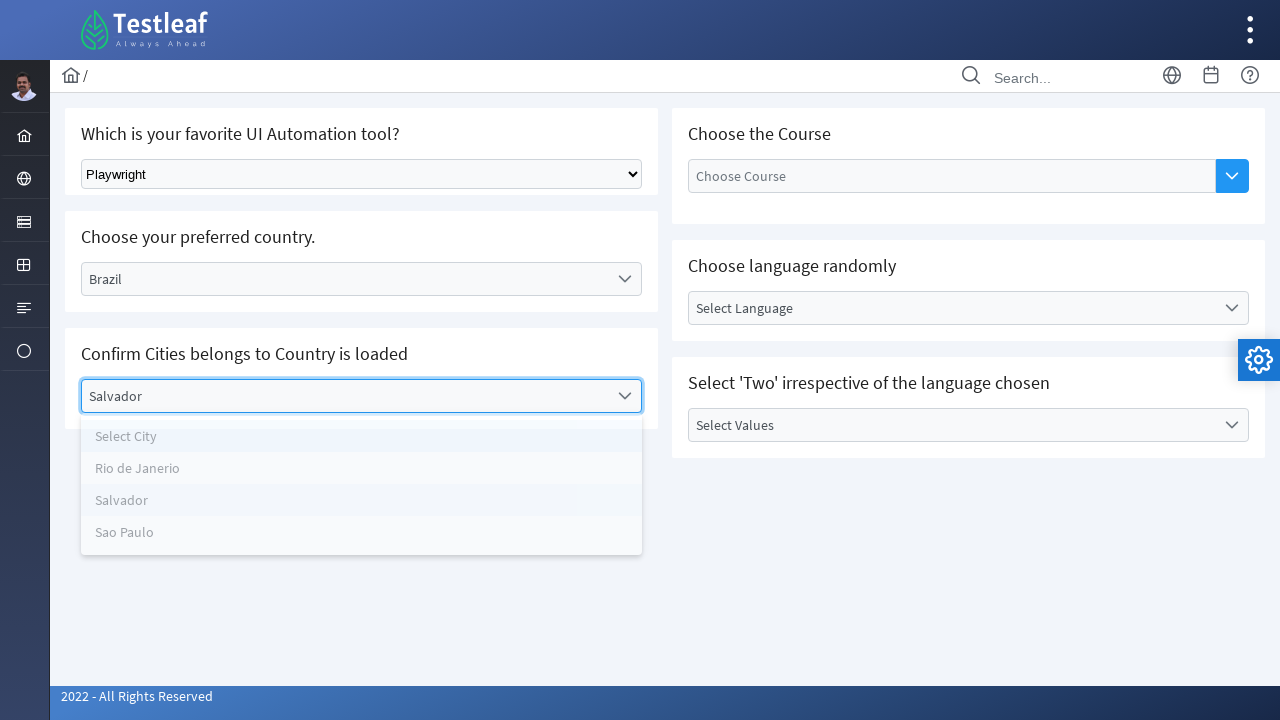

Clicked course dropdown button at (1232, 176) on (//h5[text()='Choose the Course']/following::button)[1]
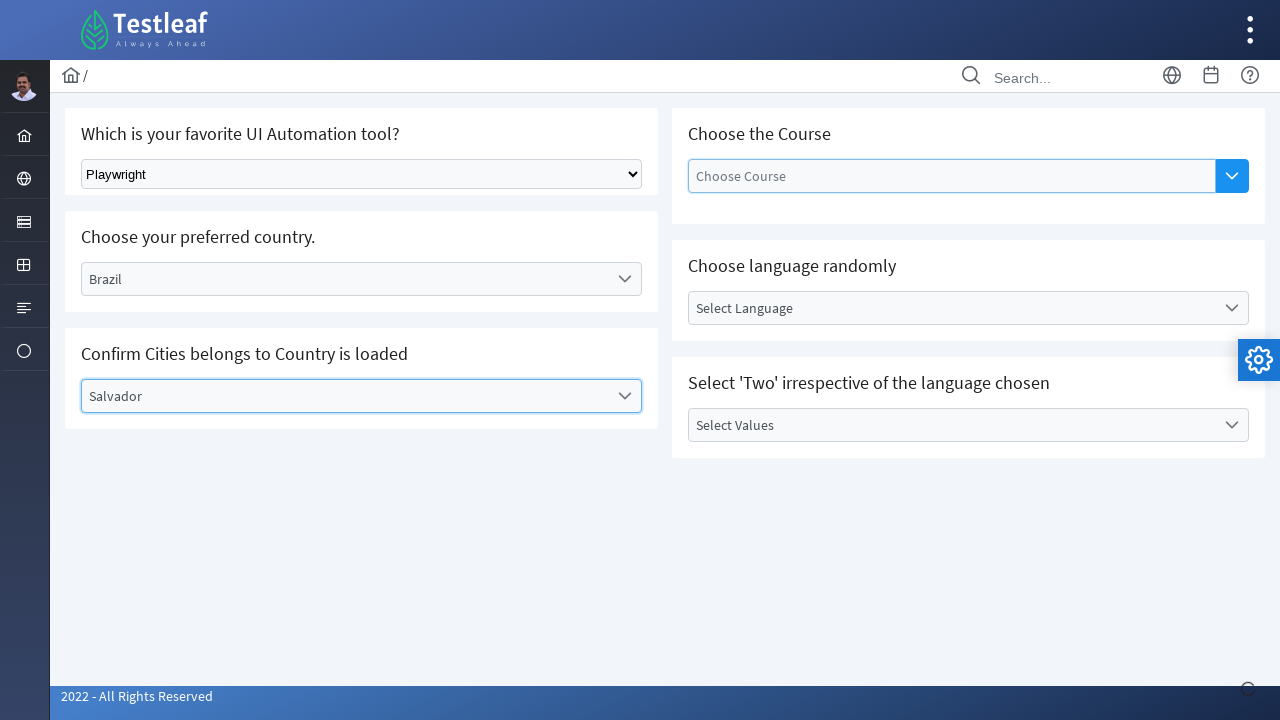

Selected 2nd course option from autocomplete dropdown at (952, 284) on (//li[@class='ui-autocomplete-item ui-autocomplete-list-item ui-corner-all'])[2]
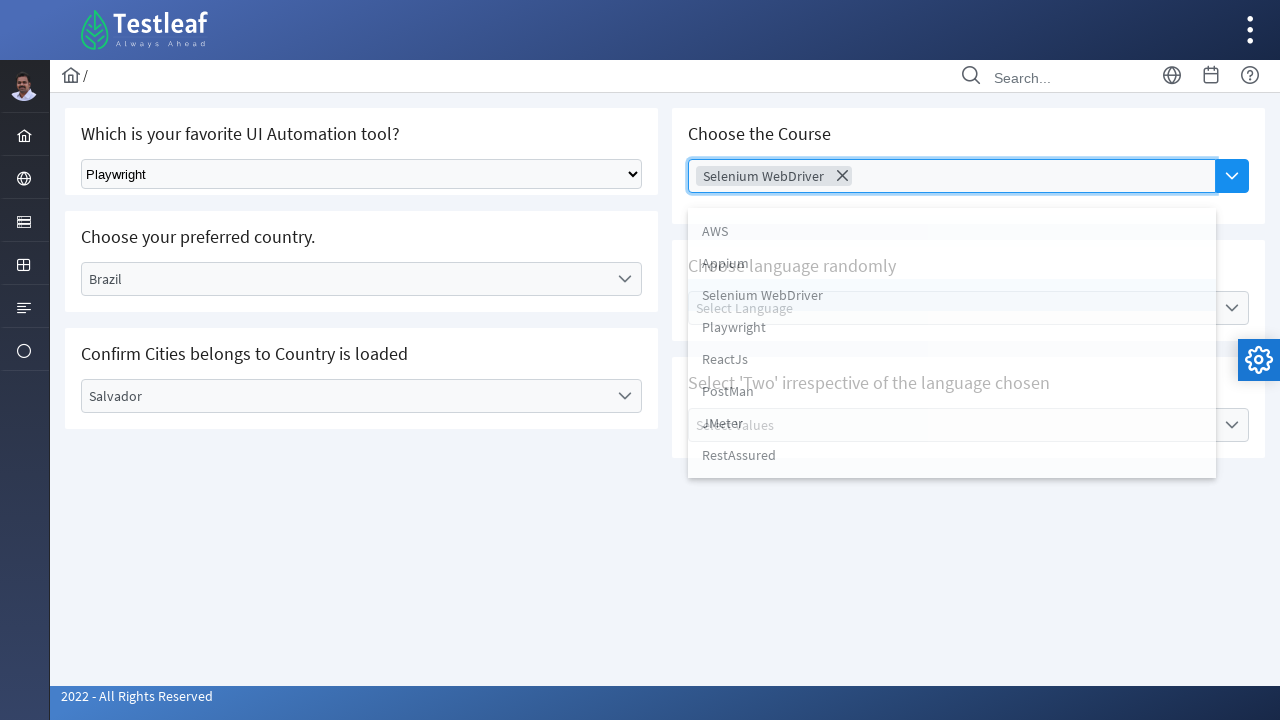

Clicked language dropdown label at (952, 308) on xpath=//label[text()='Select Language']
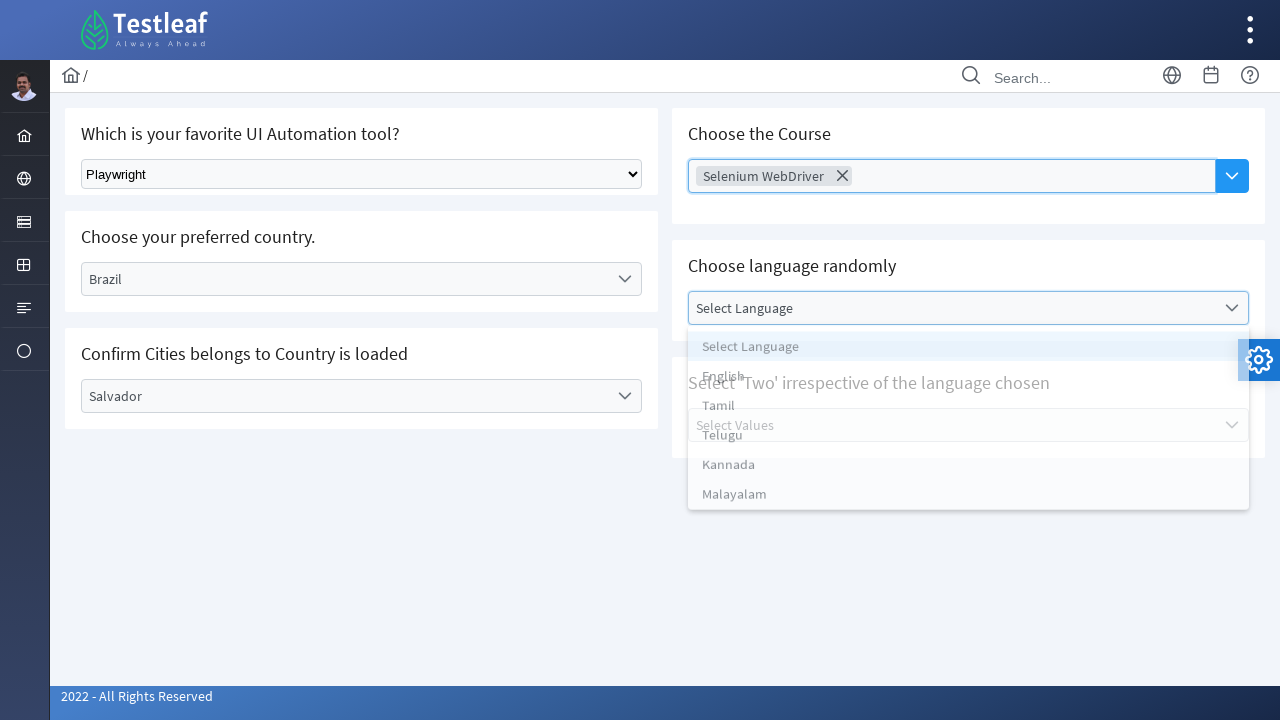

Selected 6th language option from dropdown at (968, 444) on (//li[@class='ui-selectonemenu-item ui-selectonemenu-list-item ui-corner-all'])[
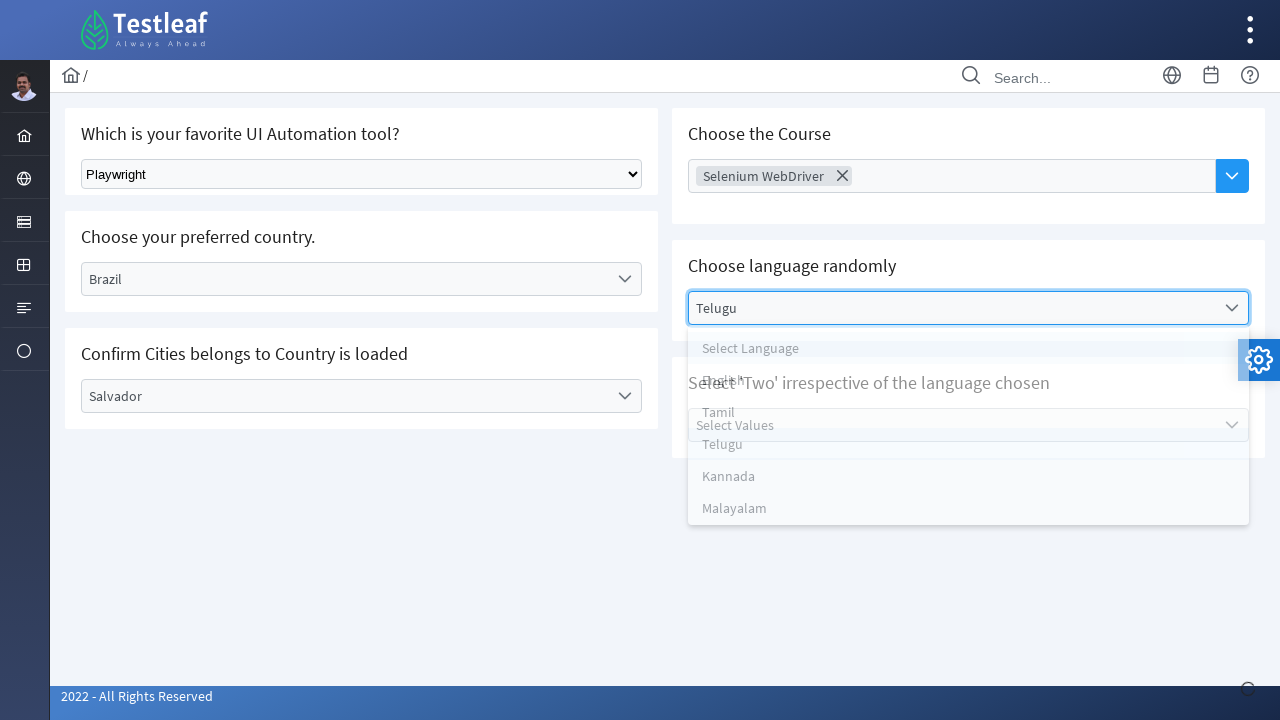

Clicked 4th dropdown trigger at (1232, 425) on (//span[@class='ui-icon ui-icon-triangle-1-s ui-c']/parent::div)[4]
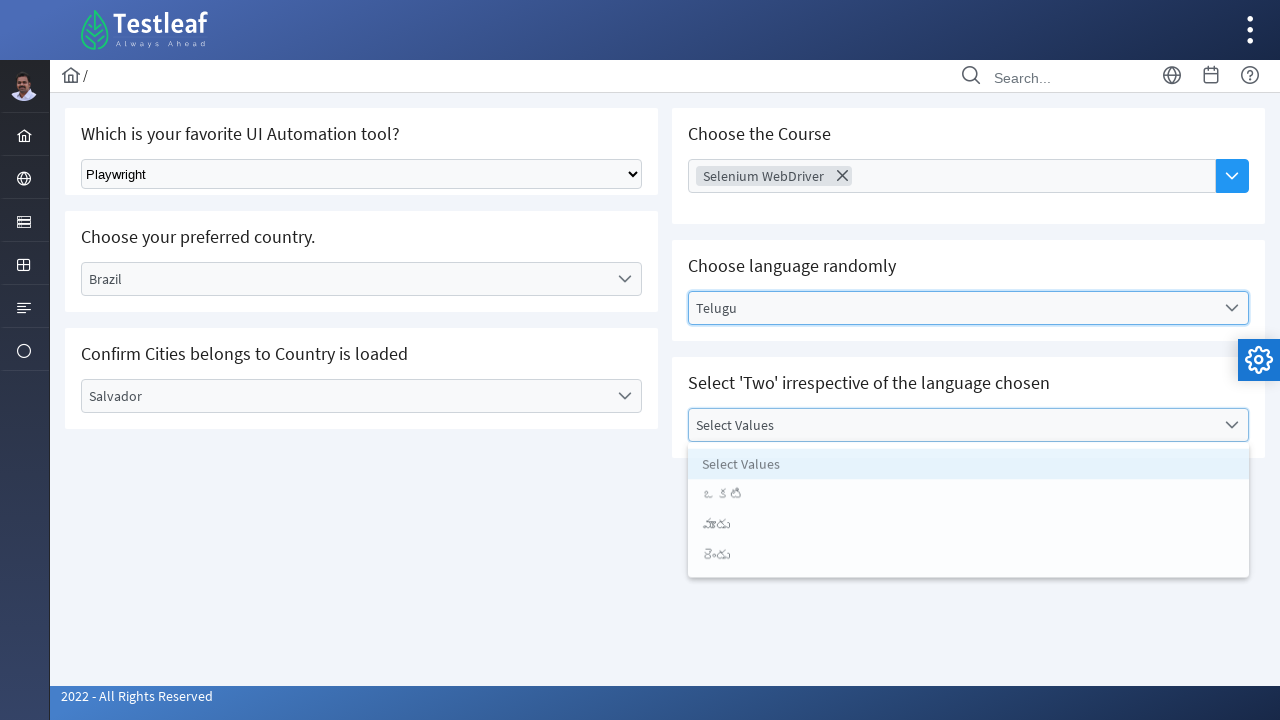

Selected 4th option from 4th dropdown at (968, 561) on (//div[@class='ui-selectonemenu-items-wrapper'])[4]/ul/li[4]
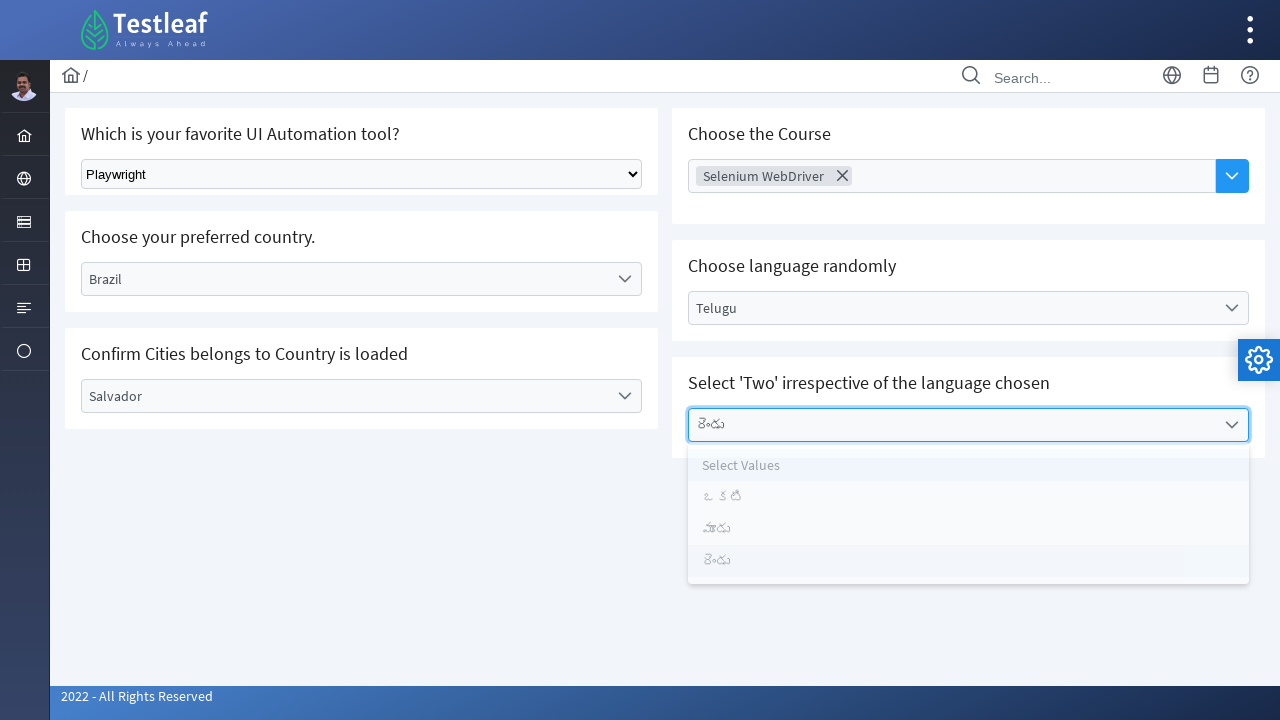

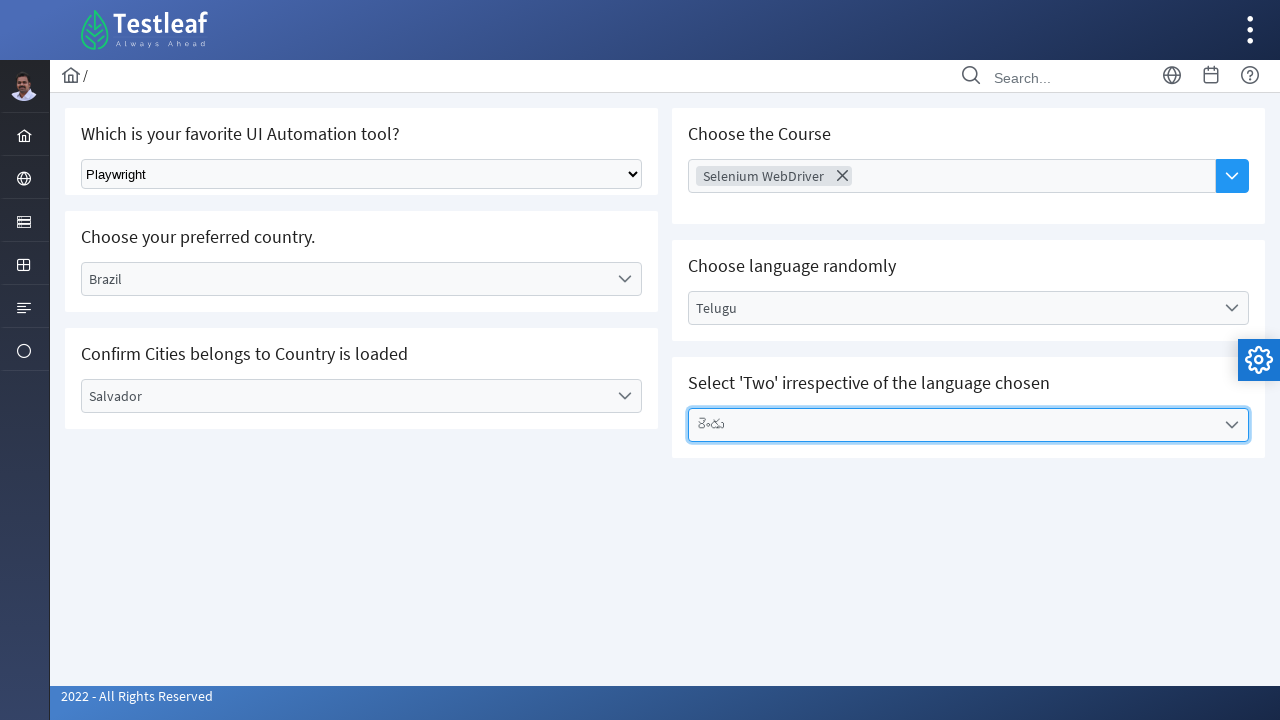